Tests a todo list application by checking existing items, adding a new item, and verifying it was added successfully

Starting URL: https://lambdatest.github.io/sample-todo-app/

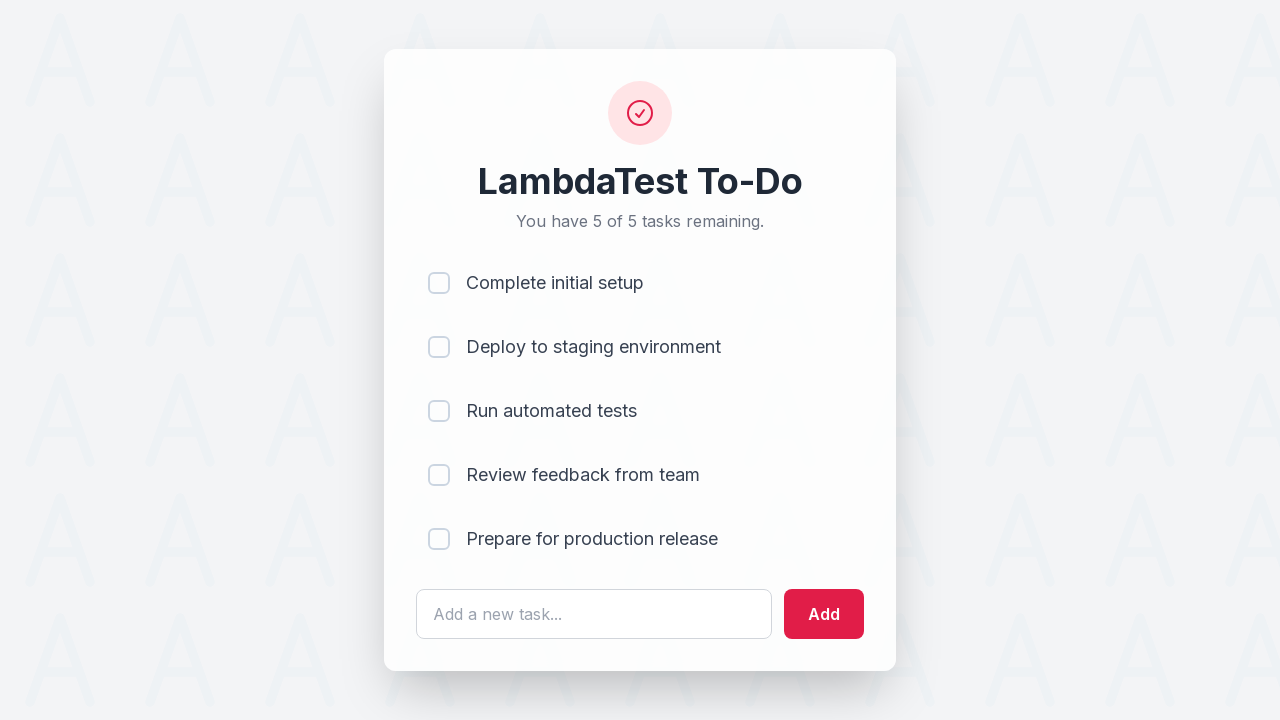

Clicked first todo item checkbox at (439, 283) on input[name='li1']
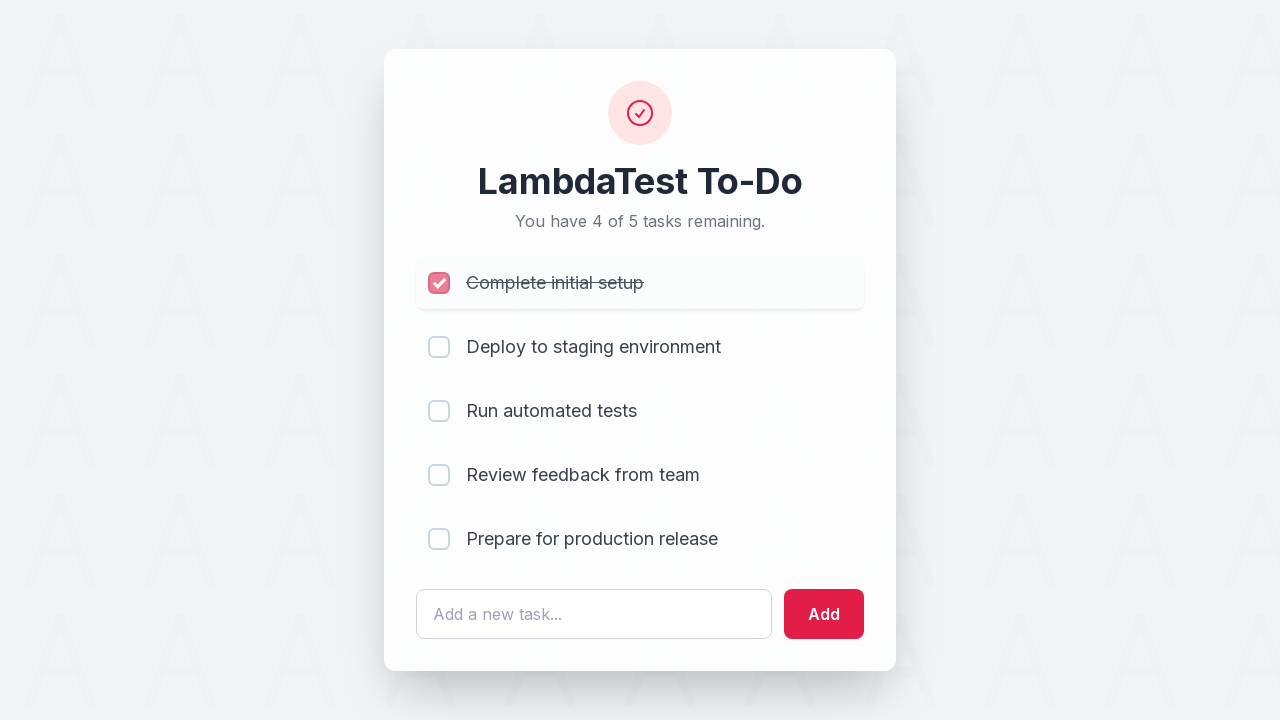

Clicked second todo item checkbox at (439, 347) on input[name='li2']
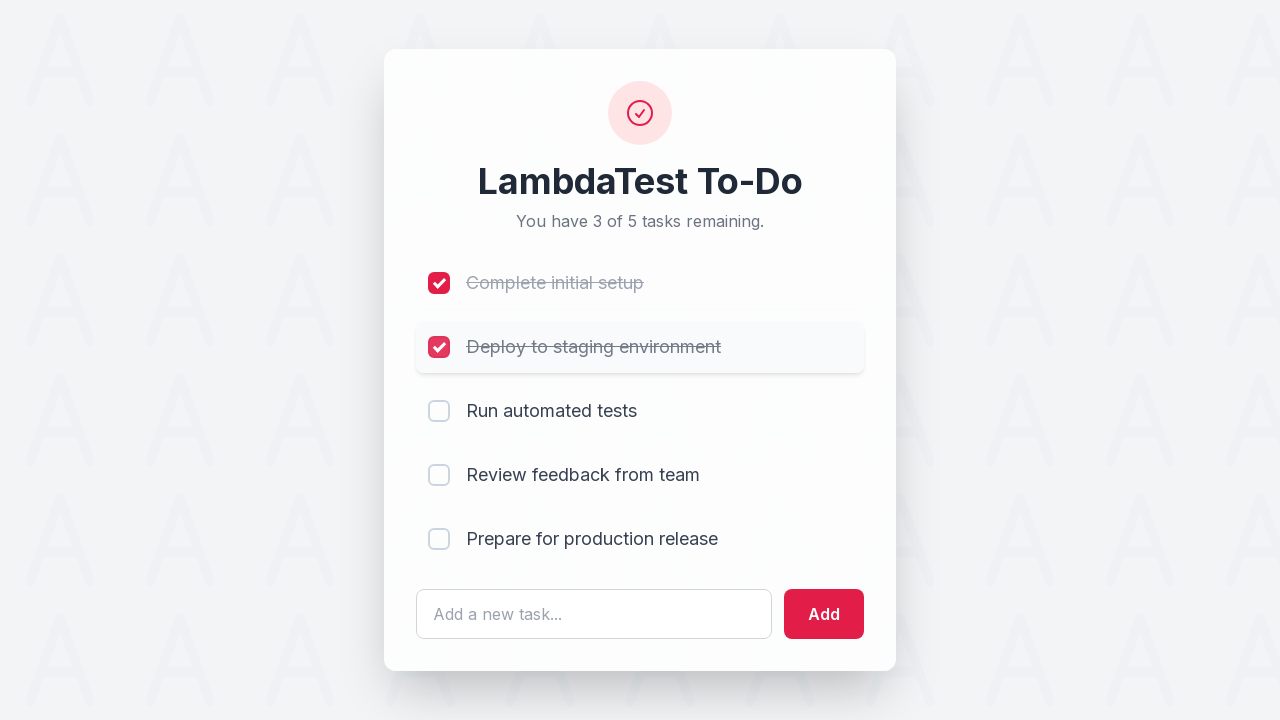

Filled new todo text field with 'Yey, Let's add it to list' on #sampletodotext
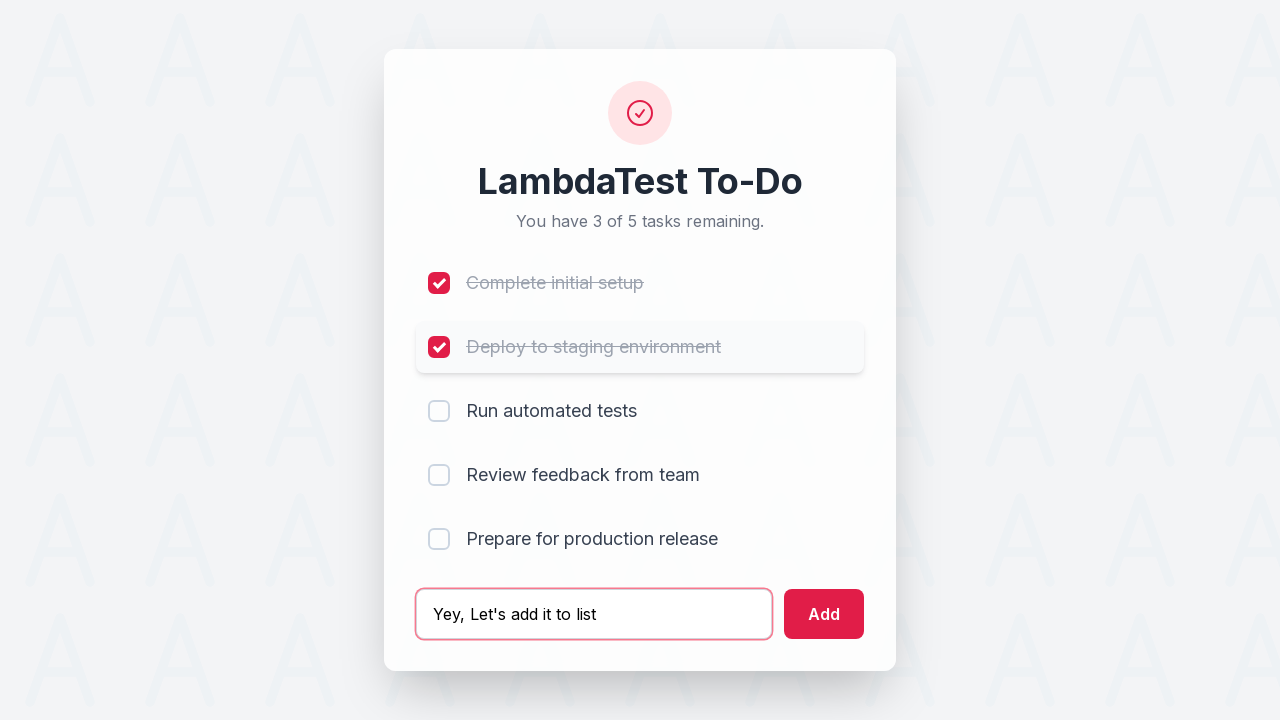

Clicked add button to create new todo item at (824, 614) on #addbutton
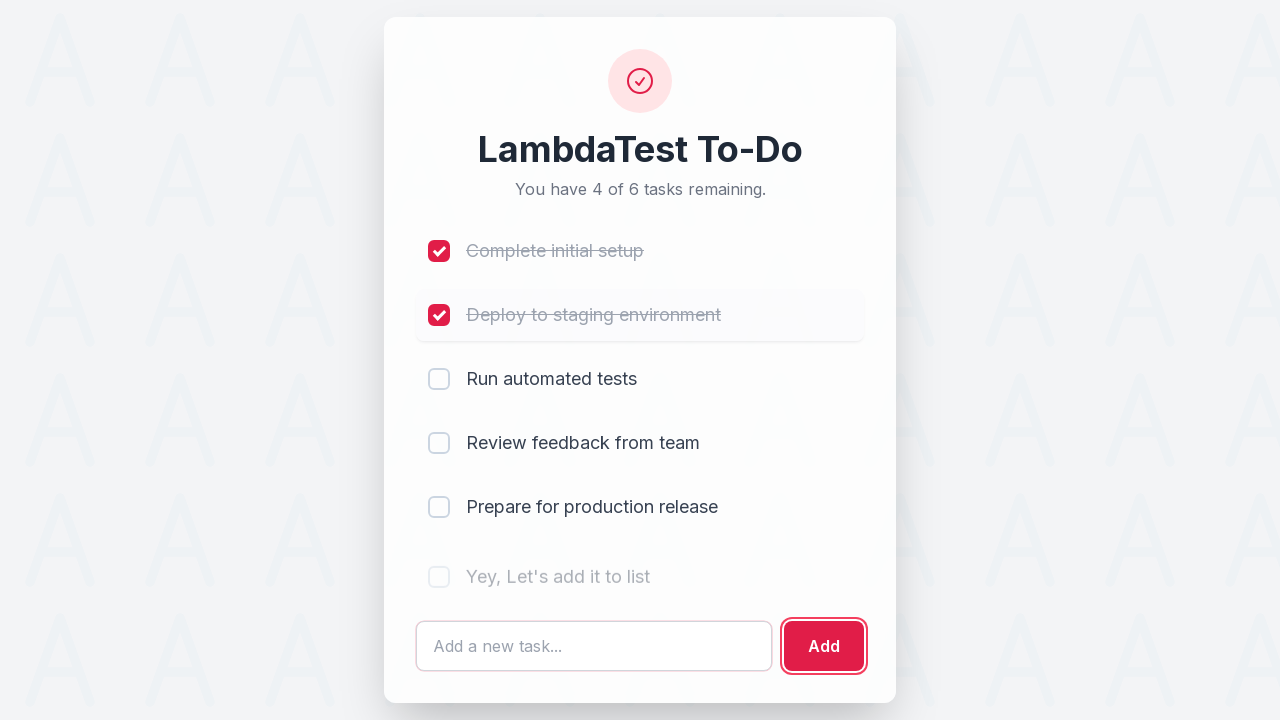

New todo item successfully added and verified
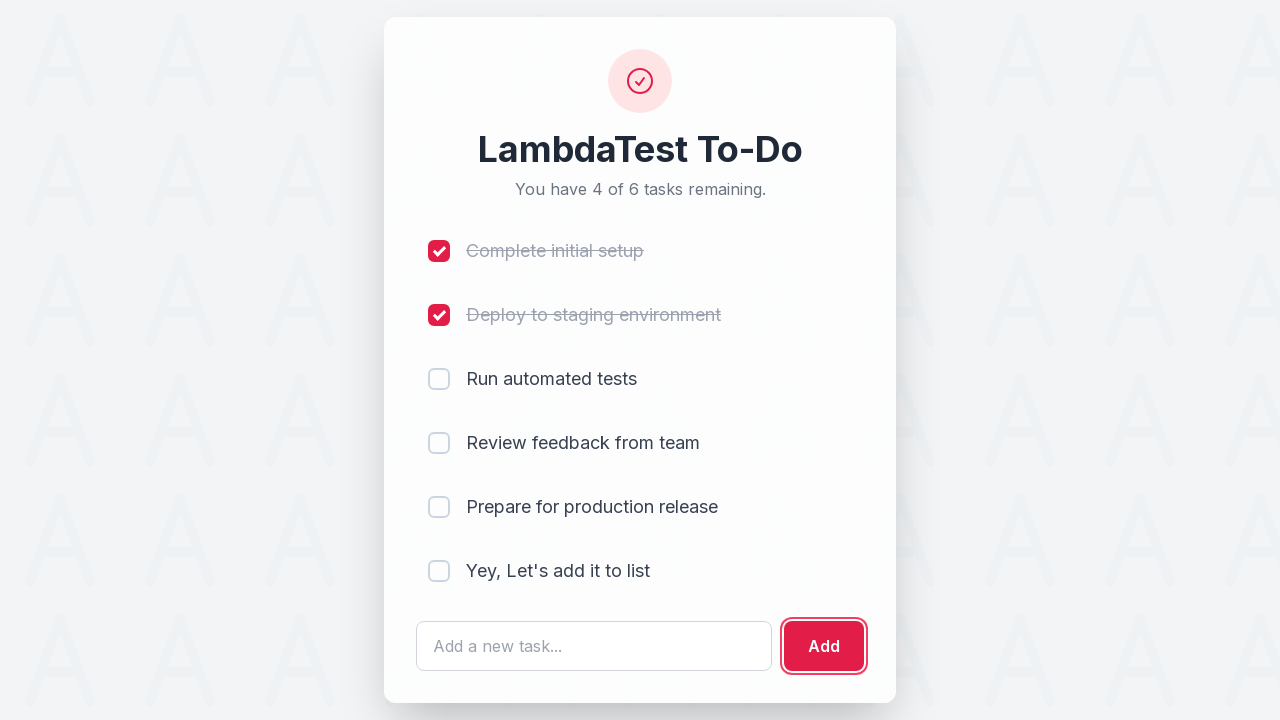

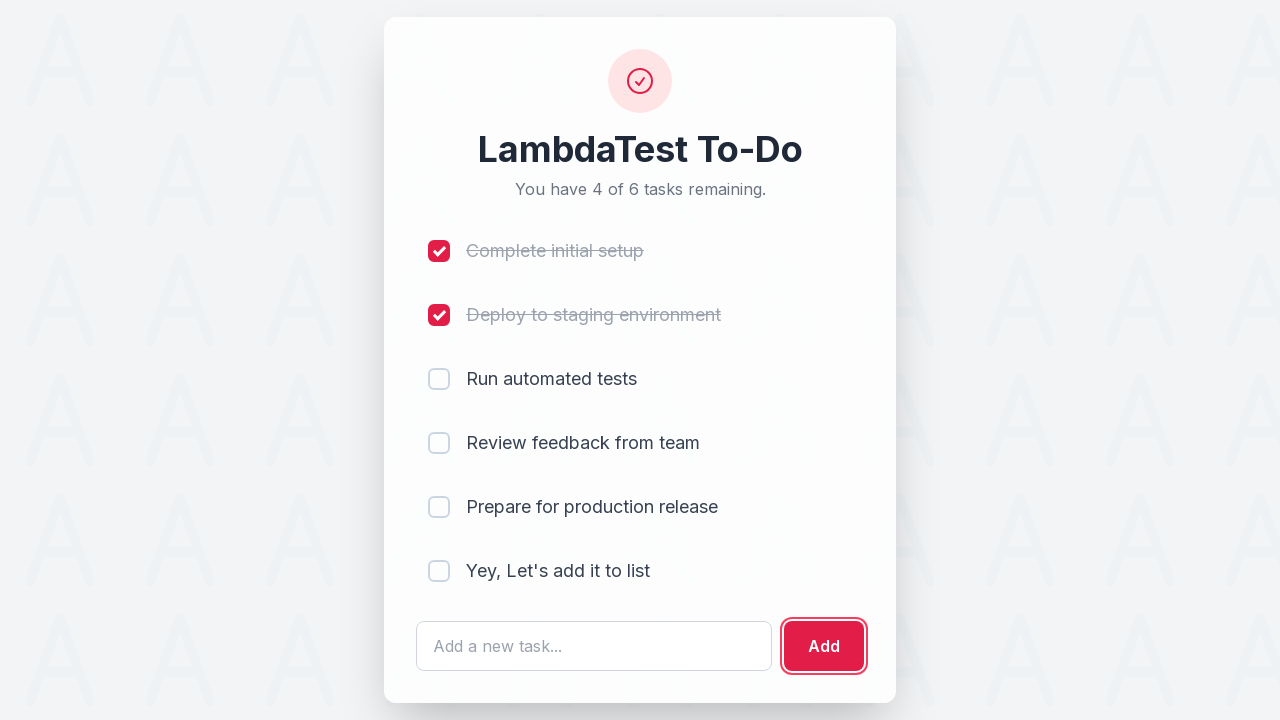